Tests adding multiple grocery items to cart on a practice e-commerce site by iterating through the product list and clicking the add button for specific items (Cucumber, Broccoli, Carrot, Beans).

Starting URL: https://rahulshettyacademy.com/seleniumPractise/#/

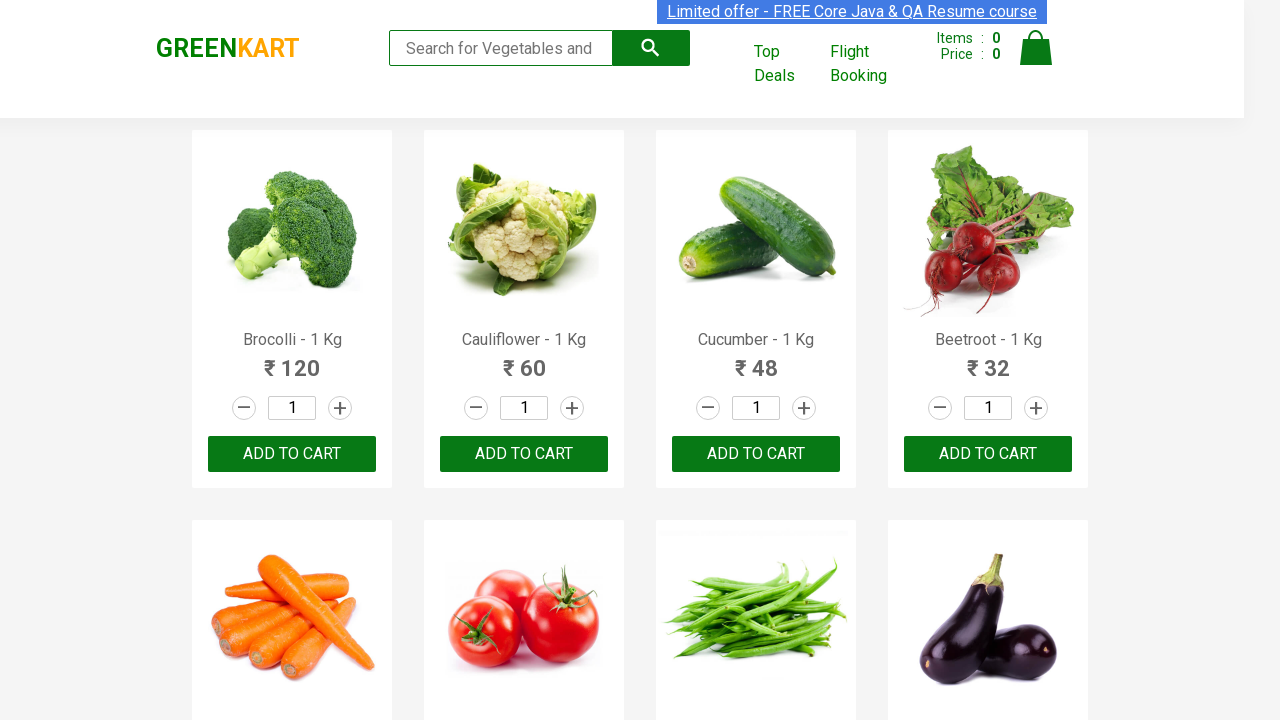

Waited for product list to load
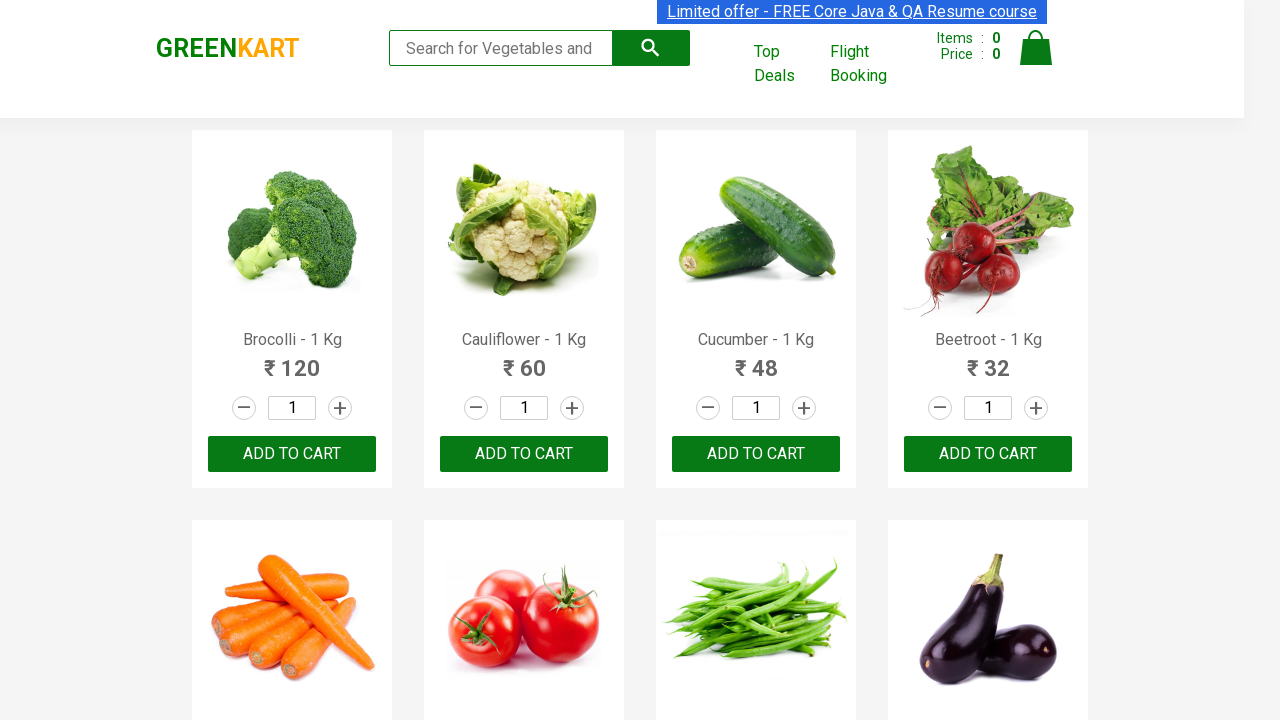

Located all product name elements
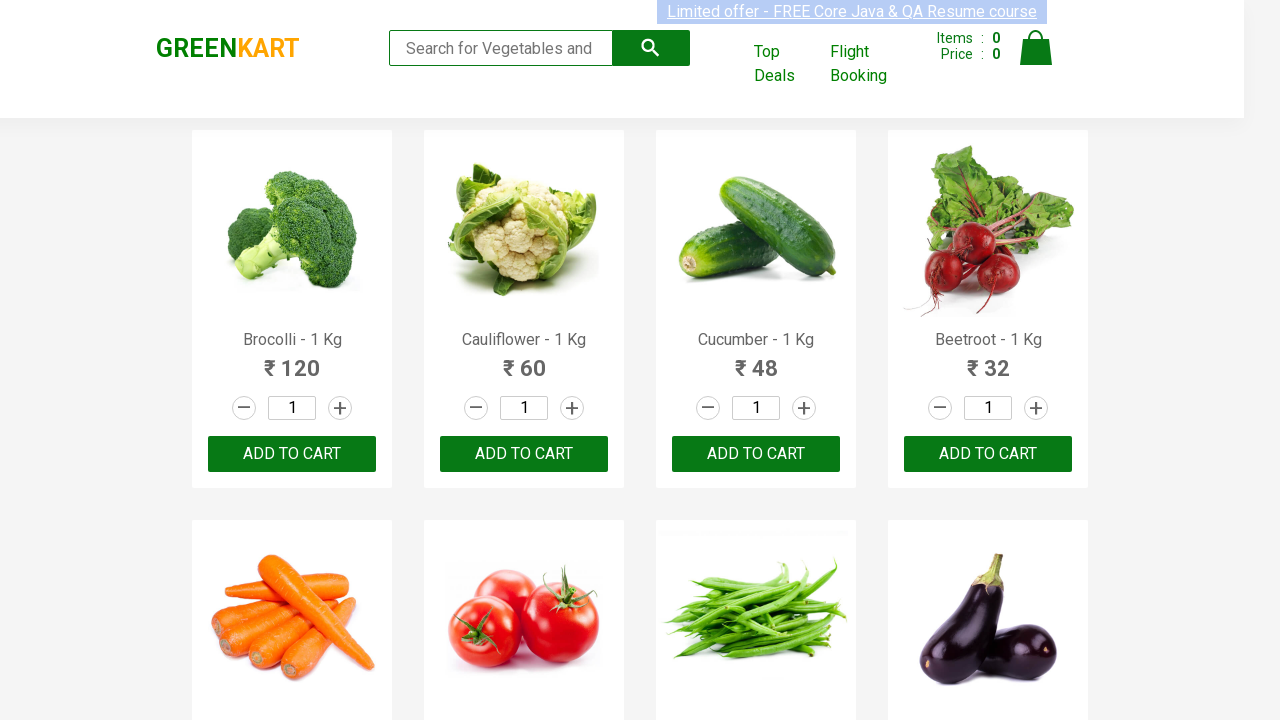

Found 30 products on page
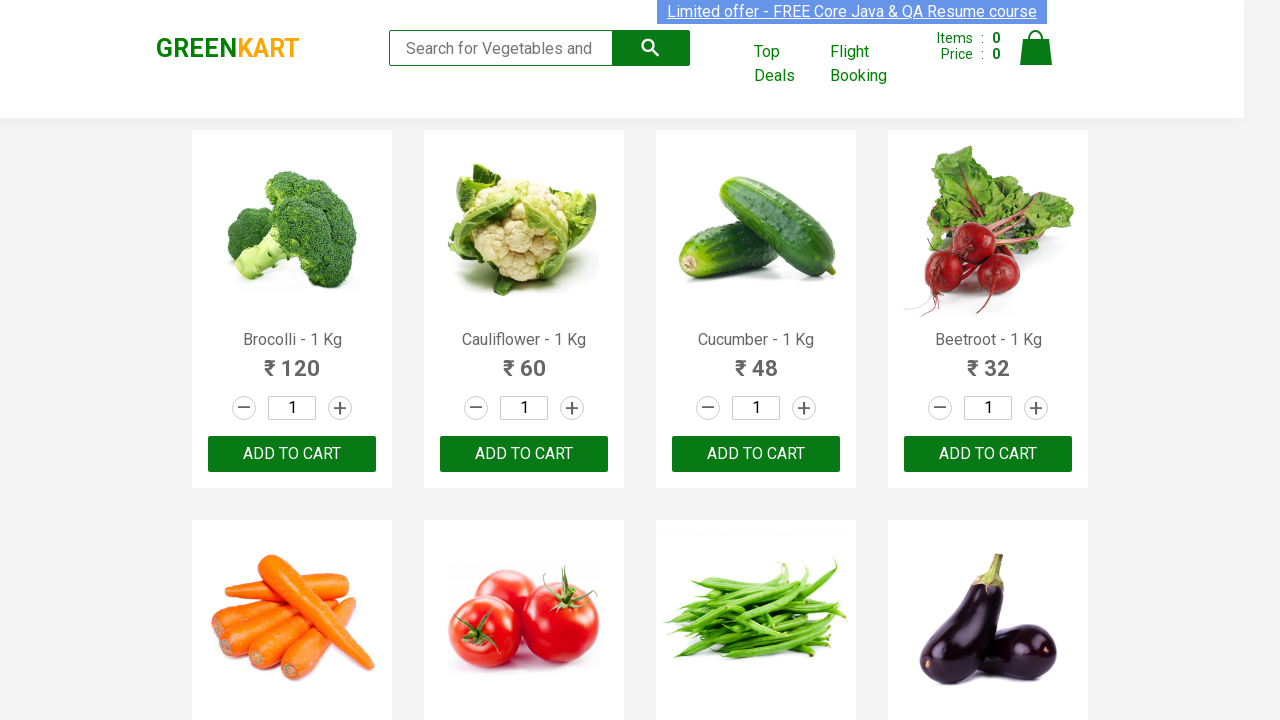

Retrieved text content for product 1
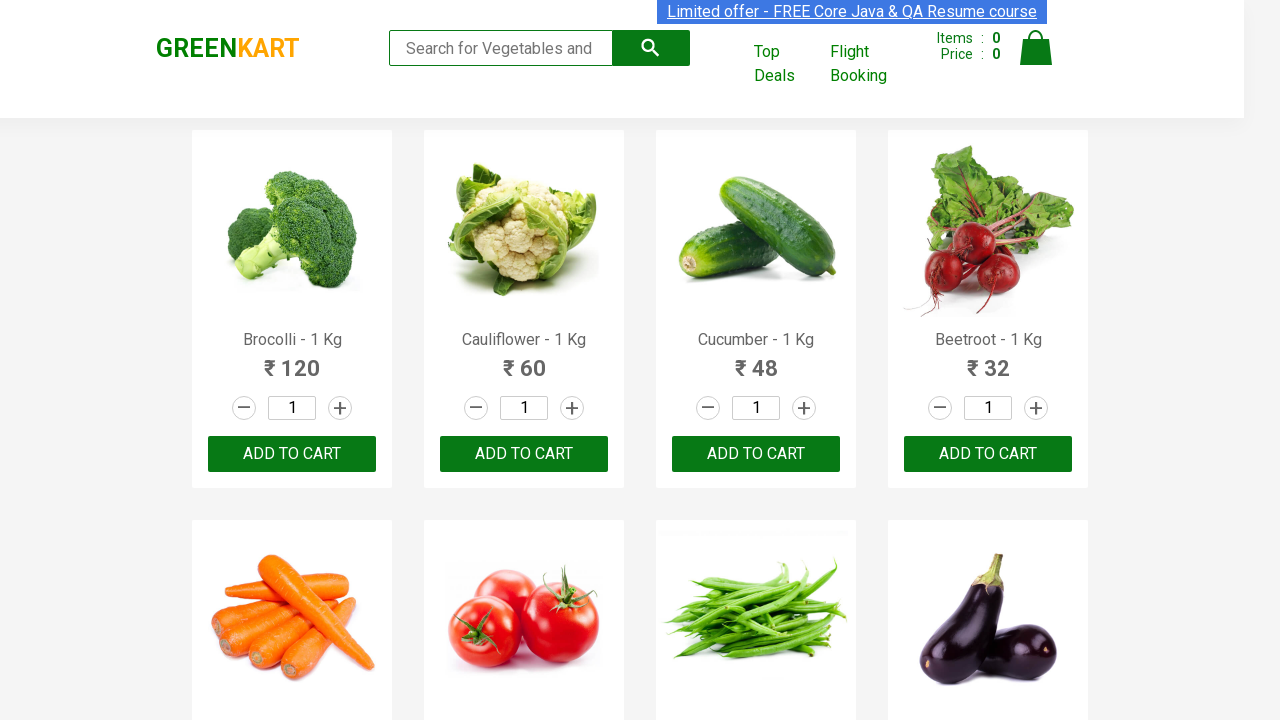

Retrieved text content for product 2
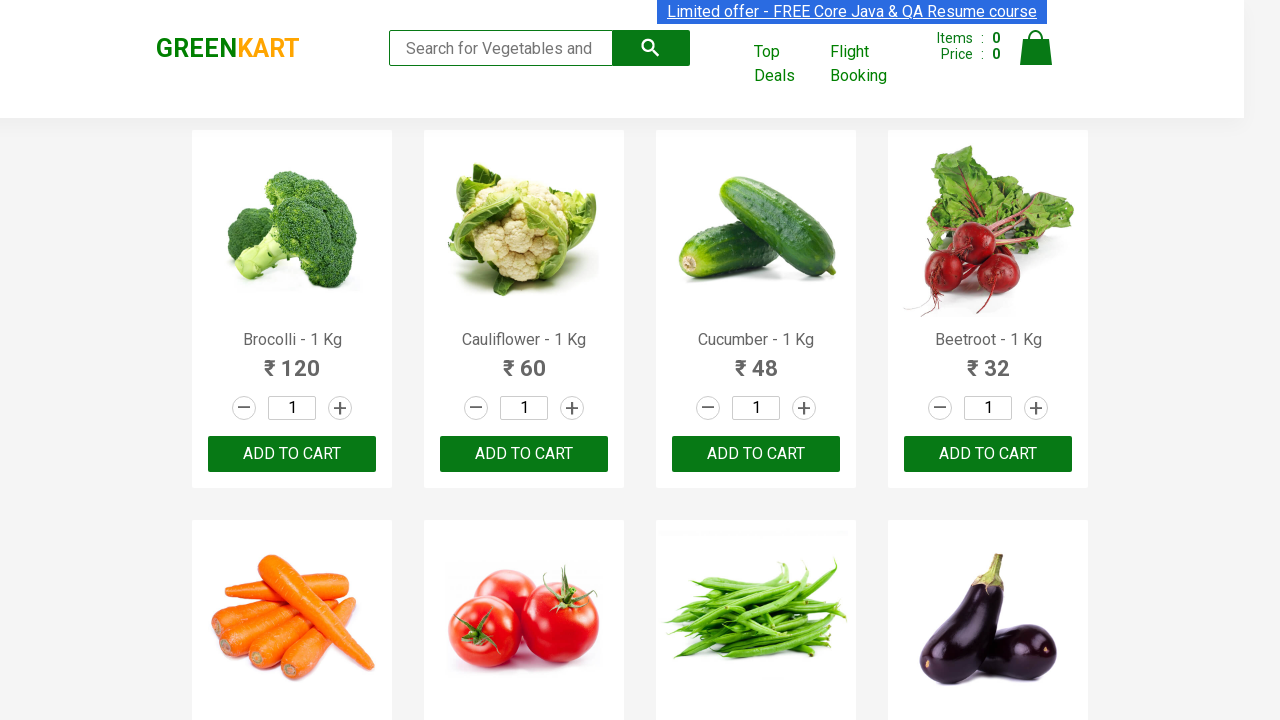

Retrieved text content for product 3
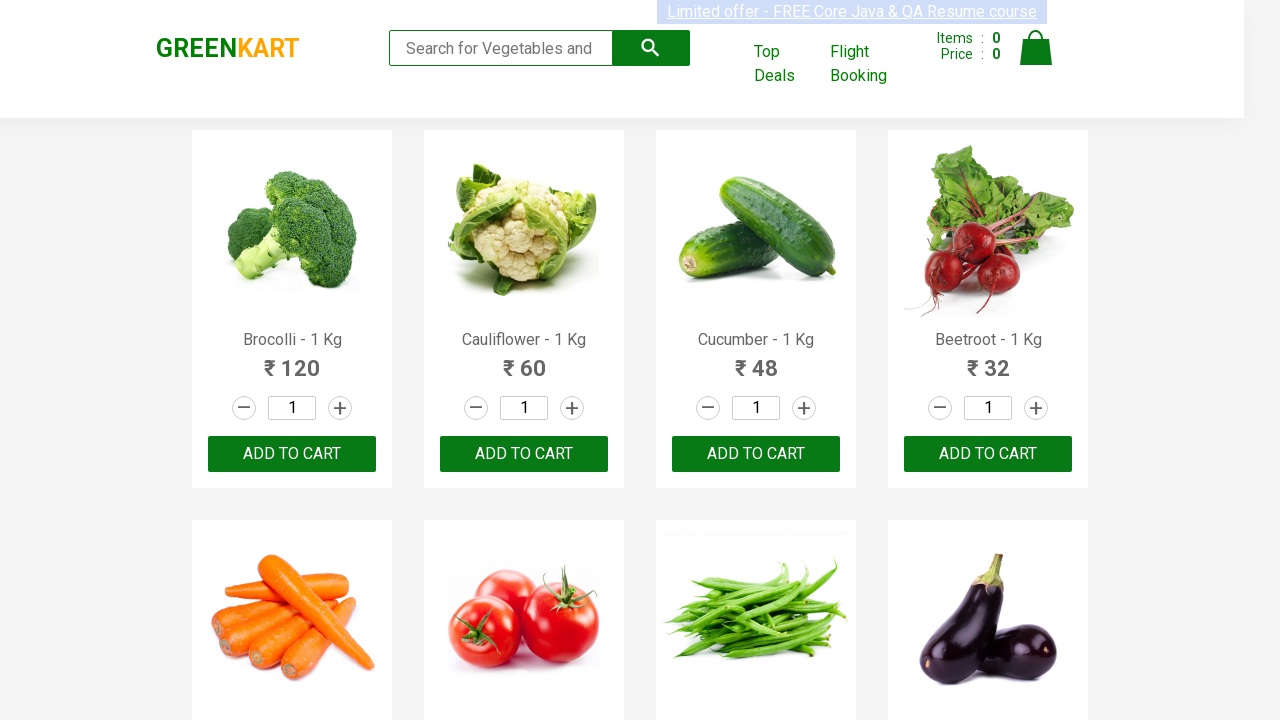

Clicked 'Add to Cart' button for Cucumber at (756, 454) on xpath=//div[@class='product-action']/button >> nth=2
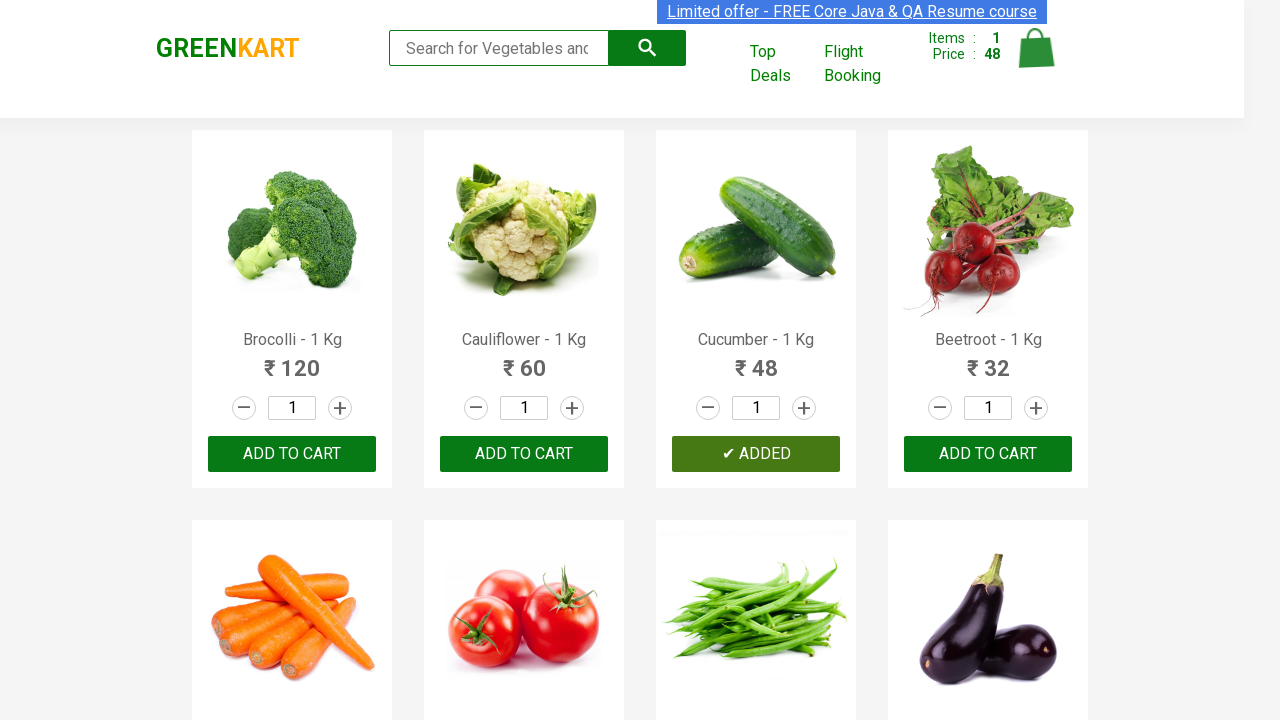

Retrieved text content for product 4
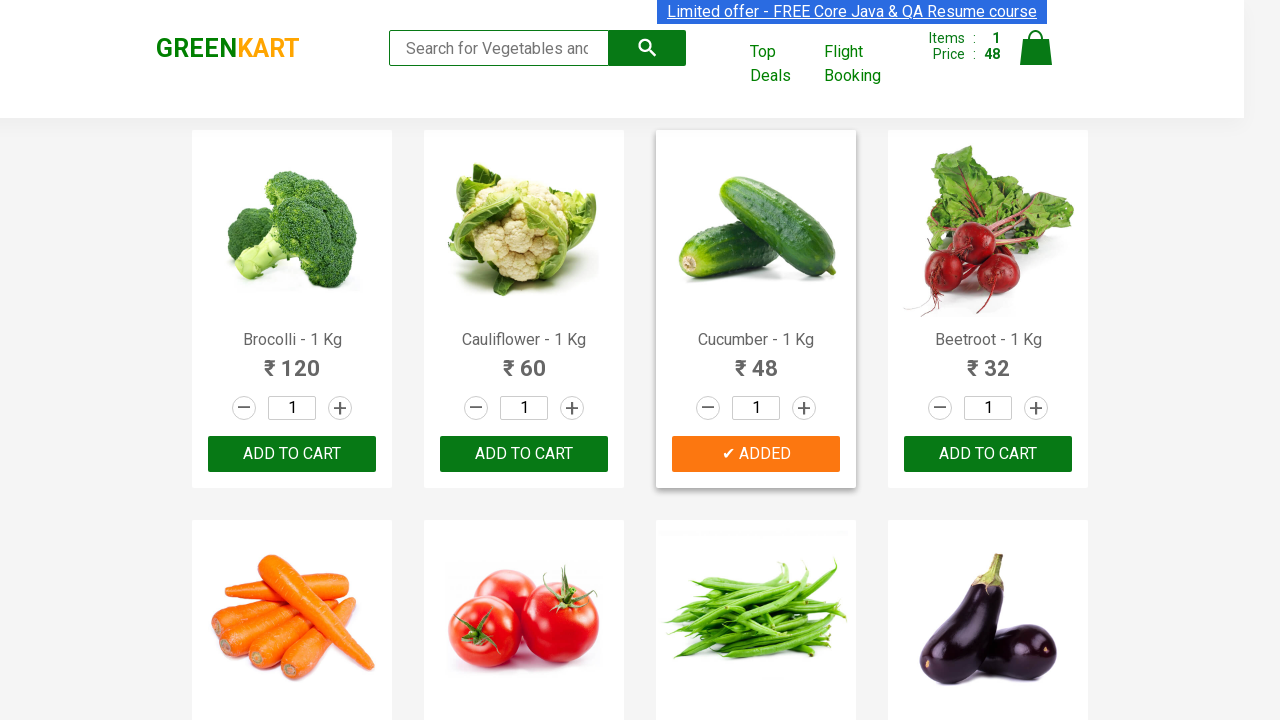

Retrieved text content for product 5
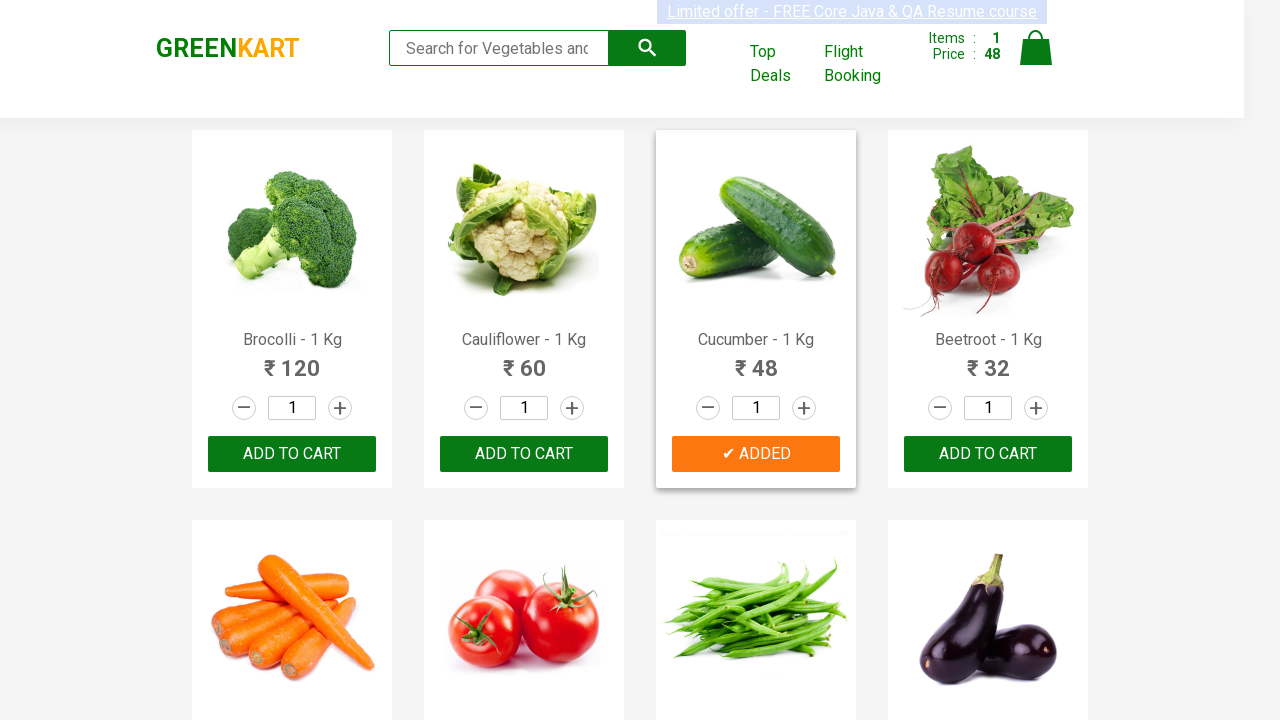

Clicked 'Add to Cart' button for Carrot at (292, 360) on xpath=//div[@class='product-action']/button >> nth=4
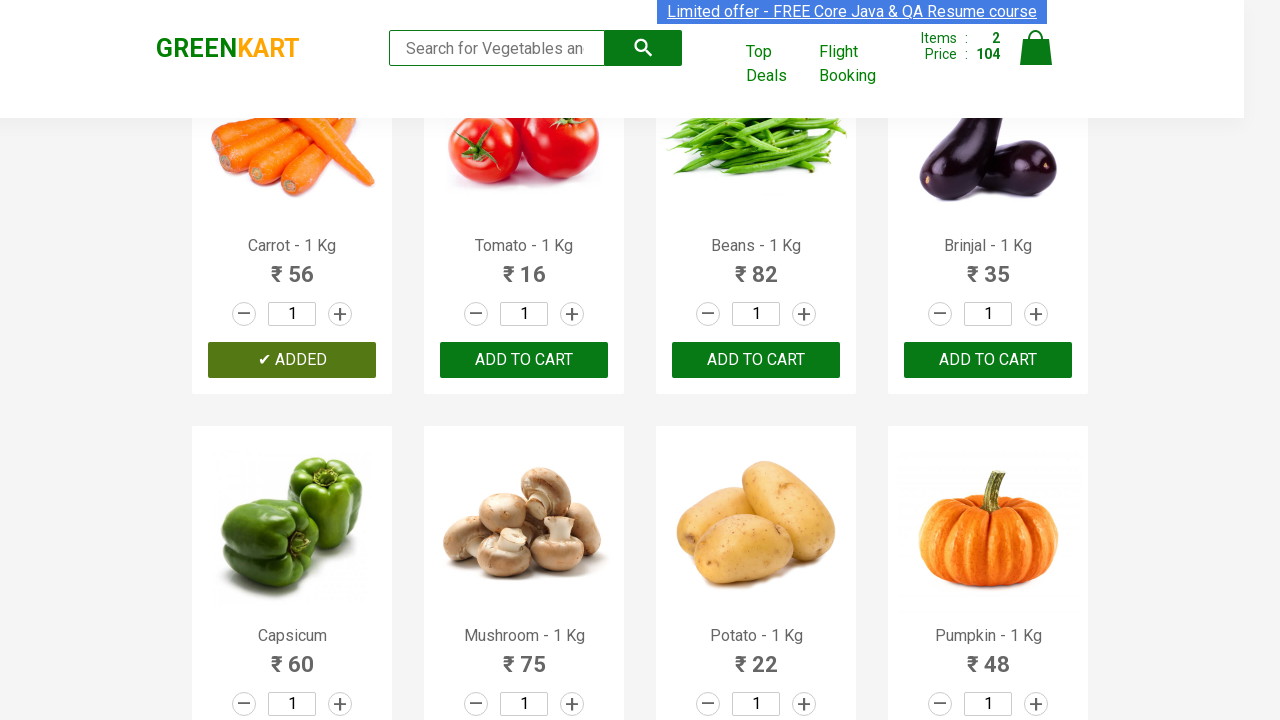

Retrieved text content for product 6
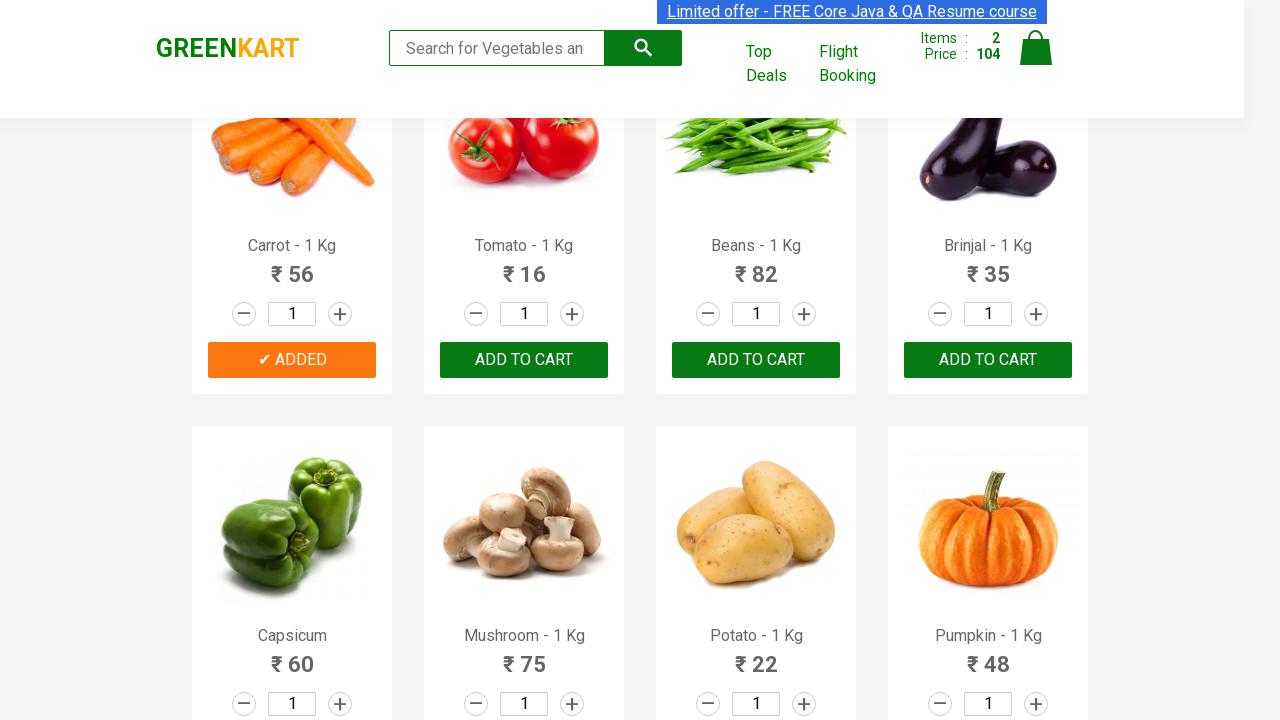

Retrieved text content for product 7
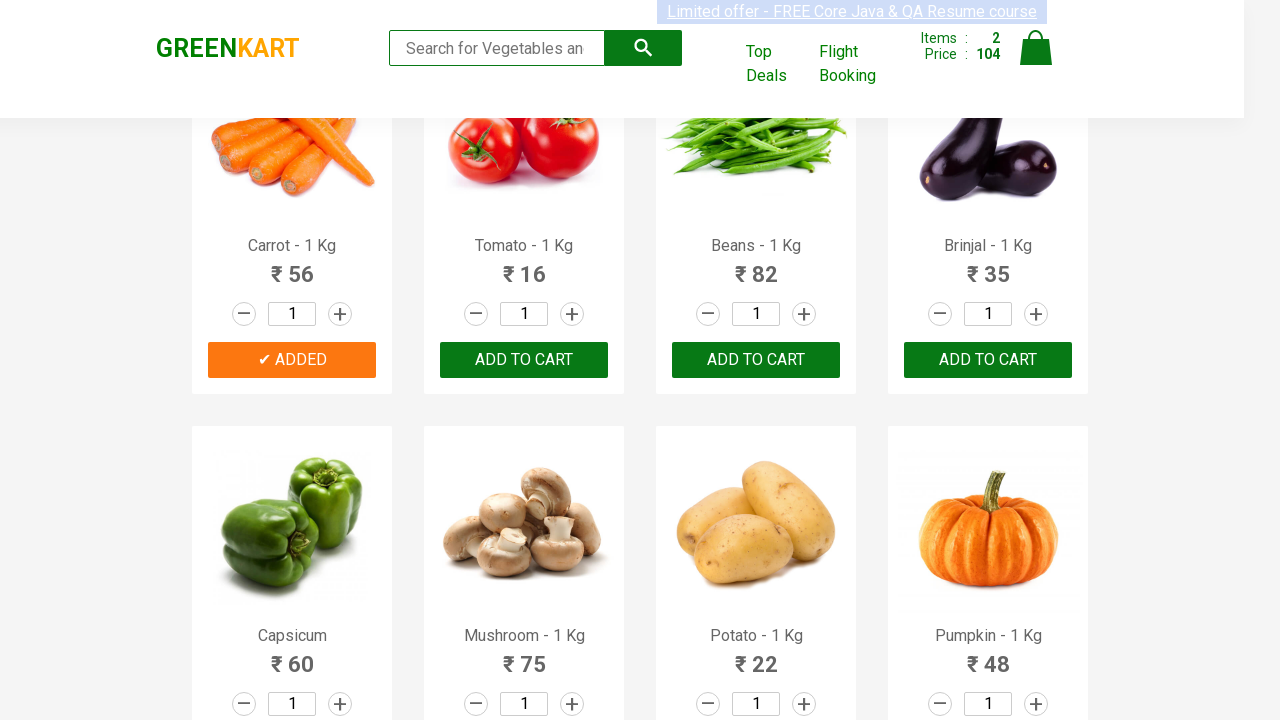

Clicked 'Add to Cart' button for Beans at (756, 360) on xpath=//div[@class='product-action']/button >> nth=6
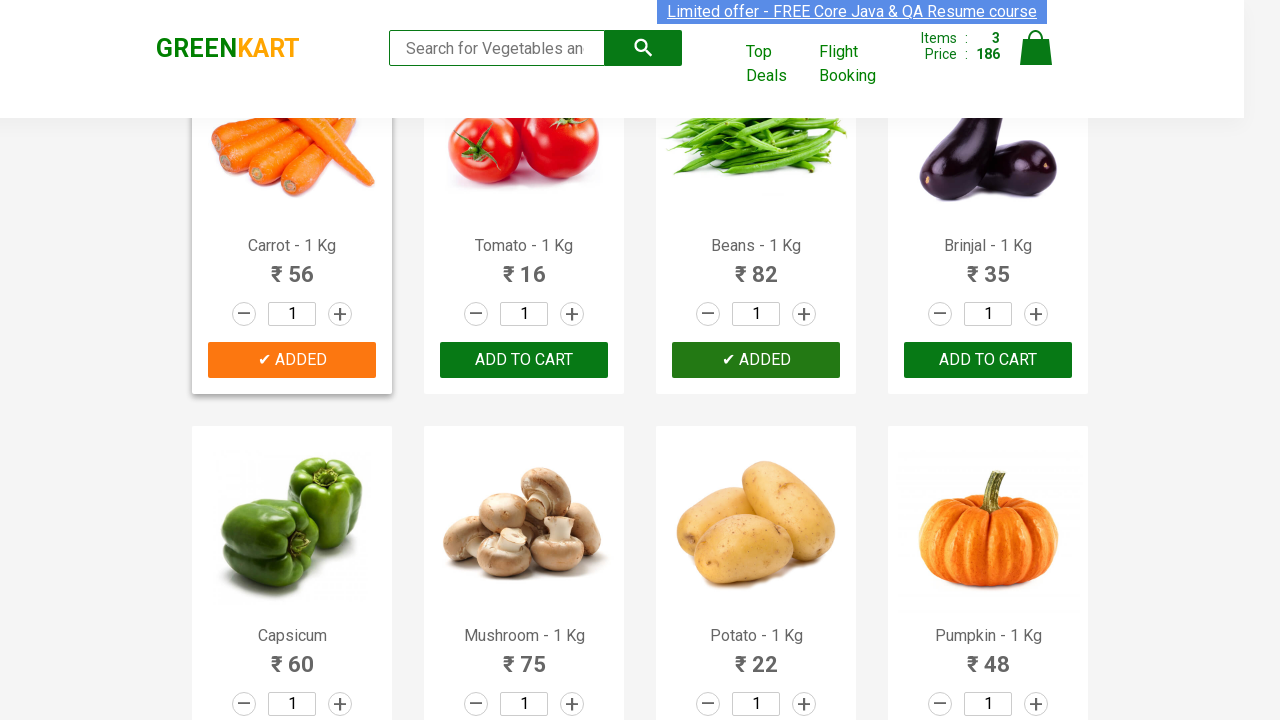

Retrieved text content for product 8
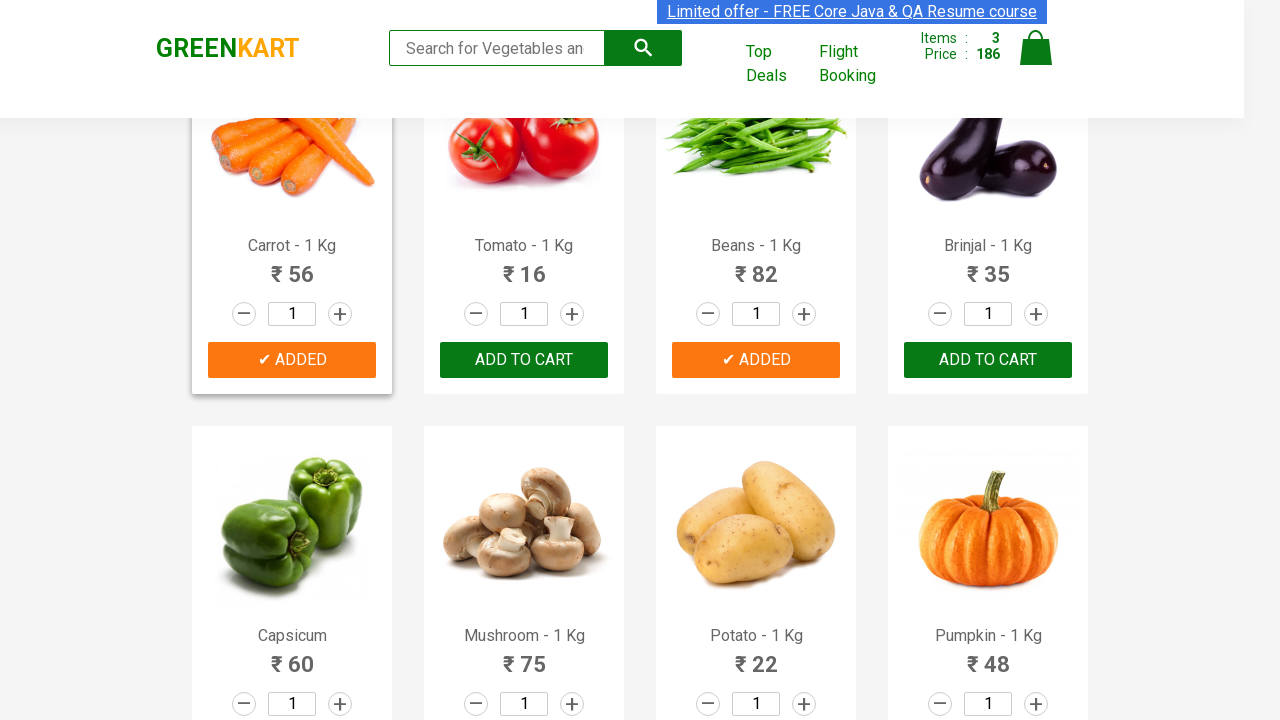

Retrieved text content for product 9
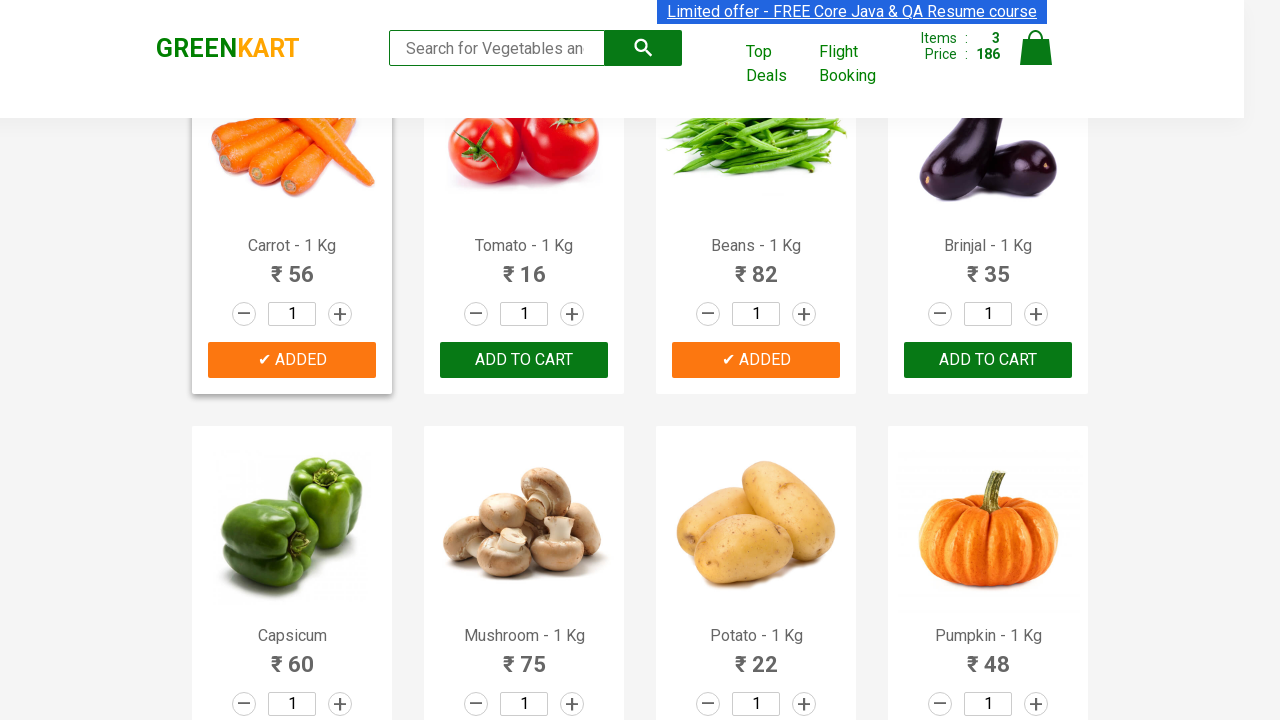

Retrieved text content for product 10
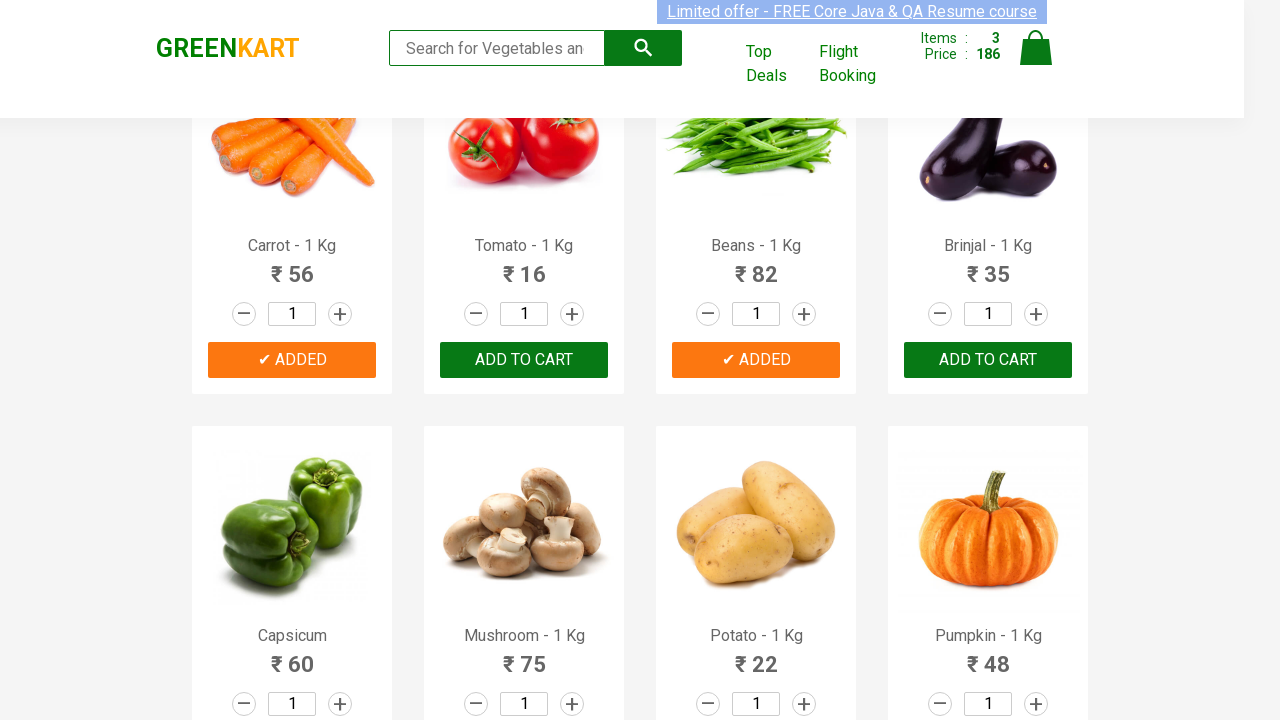

Retrieved text content for product 11
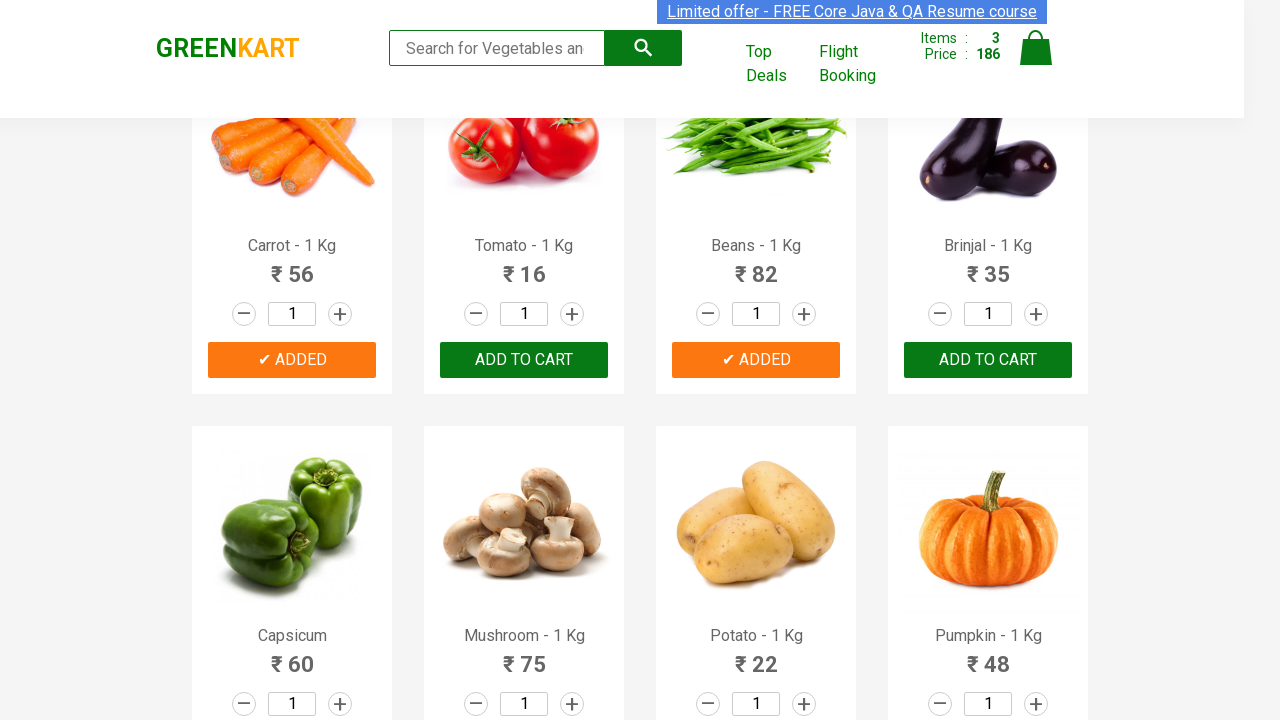

Retrieved text content for product 12
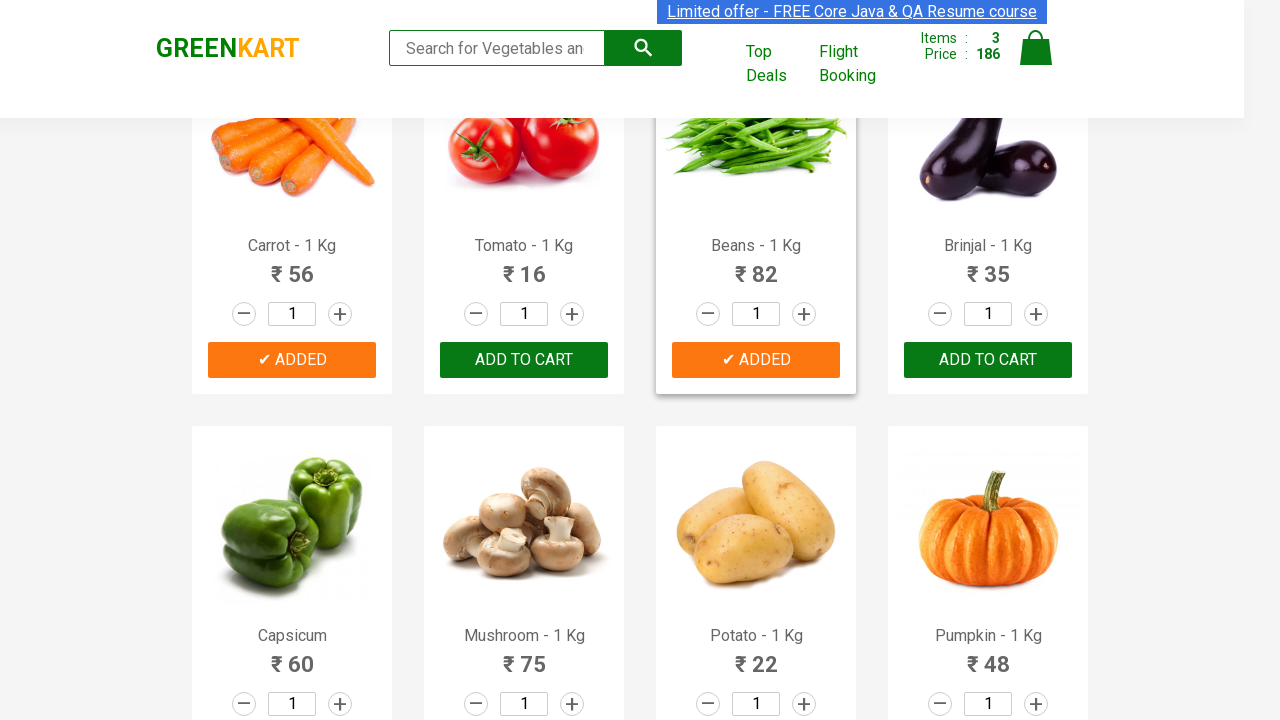

Retrieved text content for product 13
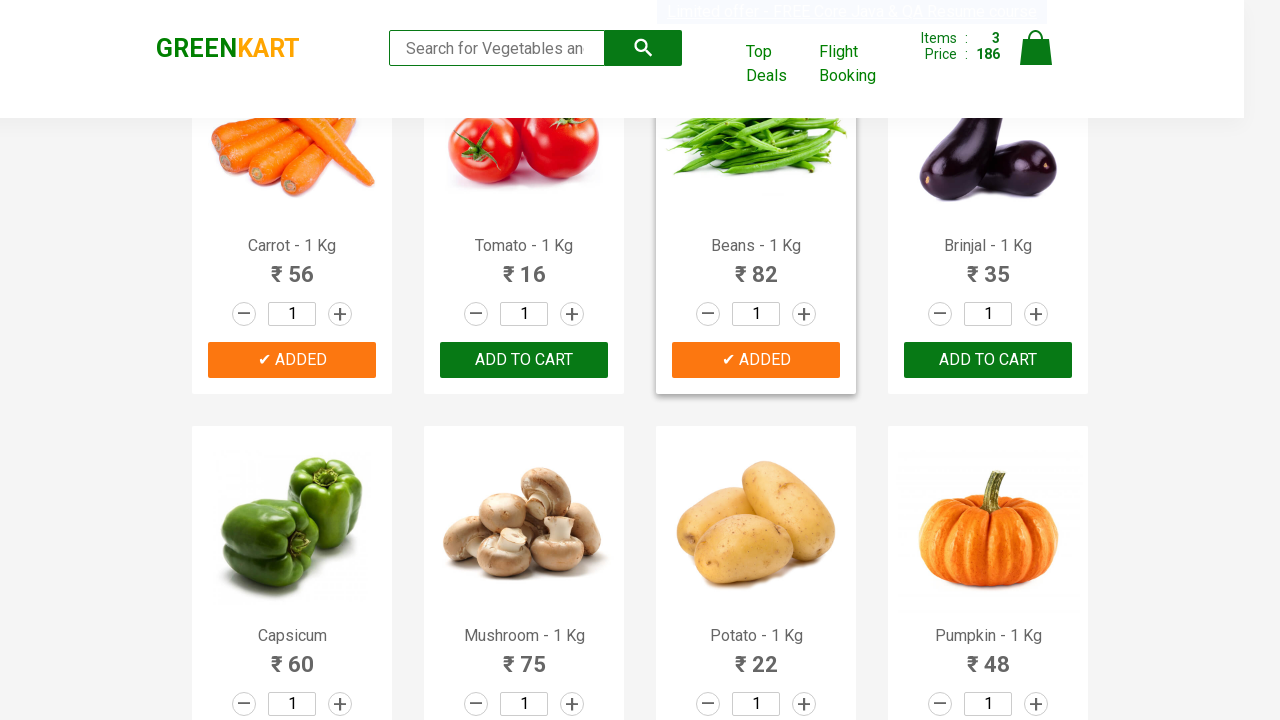

Retrieved text content for product 14
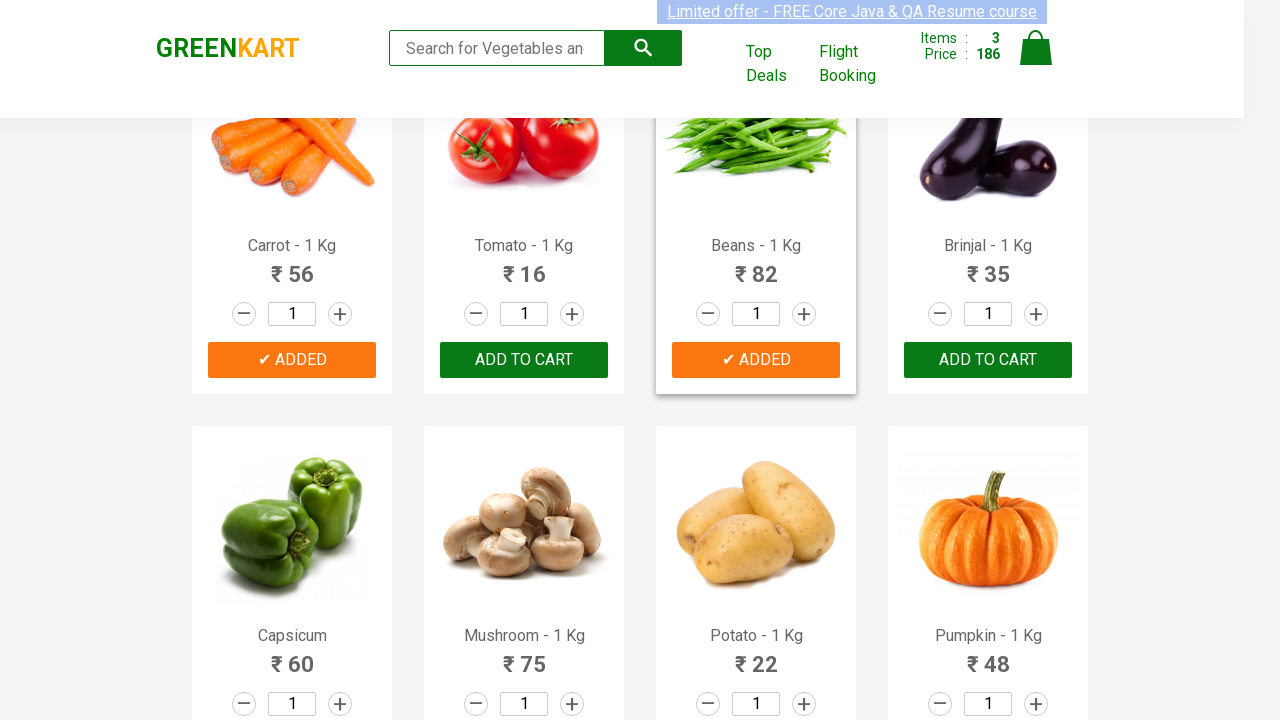

Retrieved text content for product 15
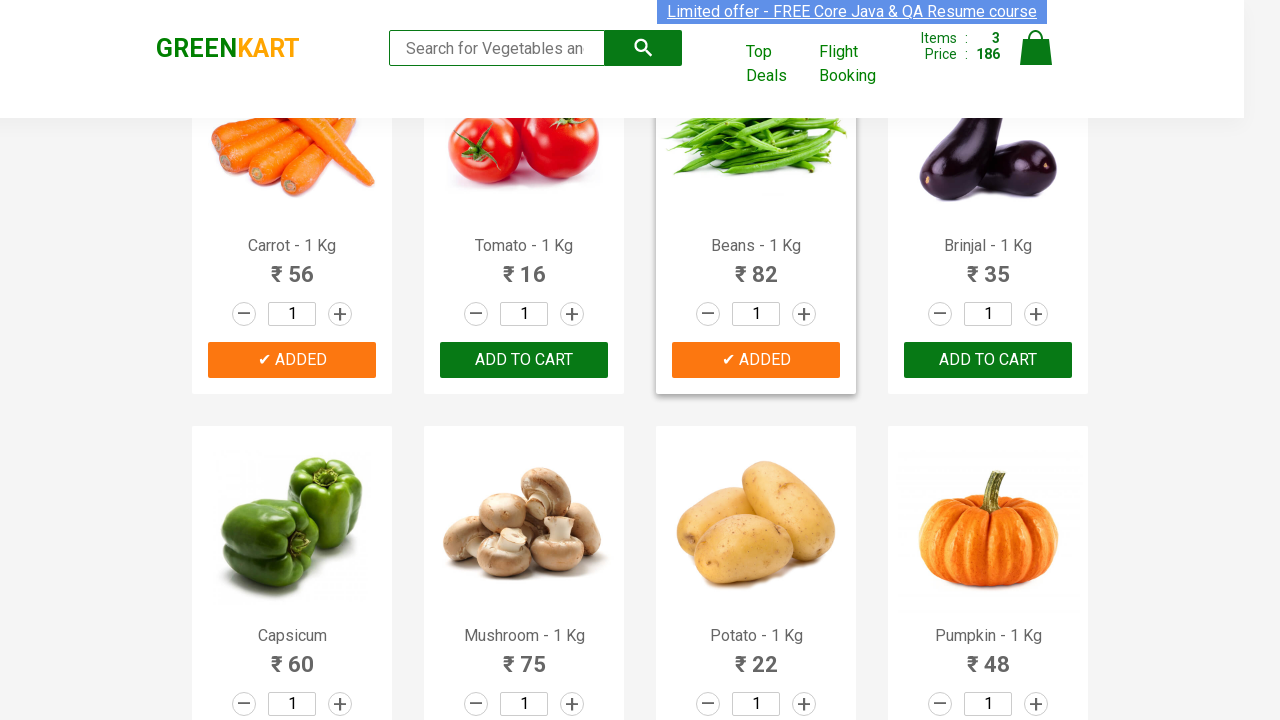

Retrieved text content for product 16
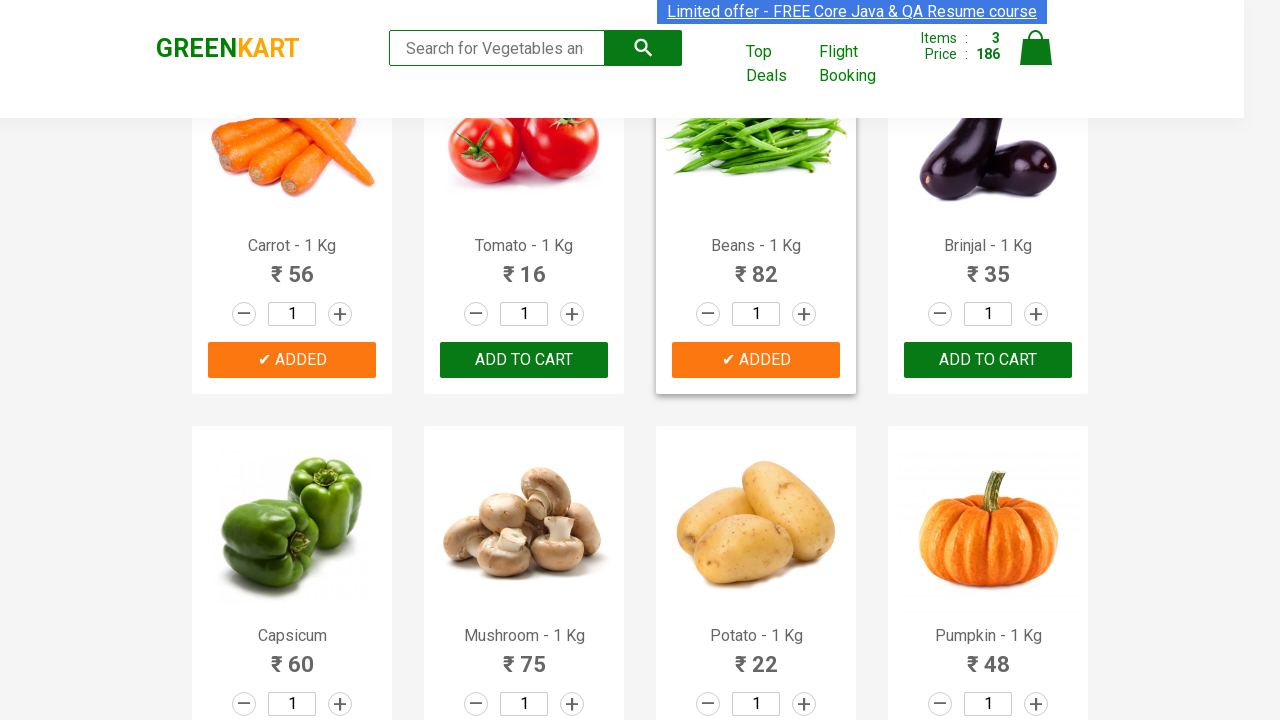

Retrieved text content for product 17
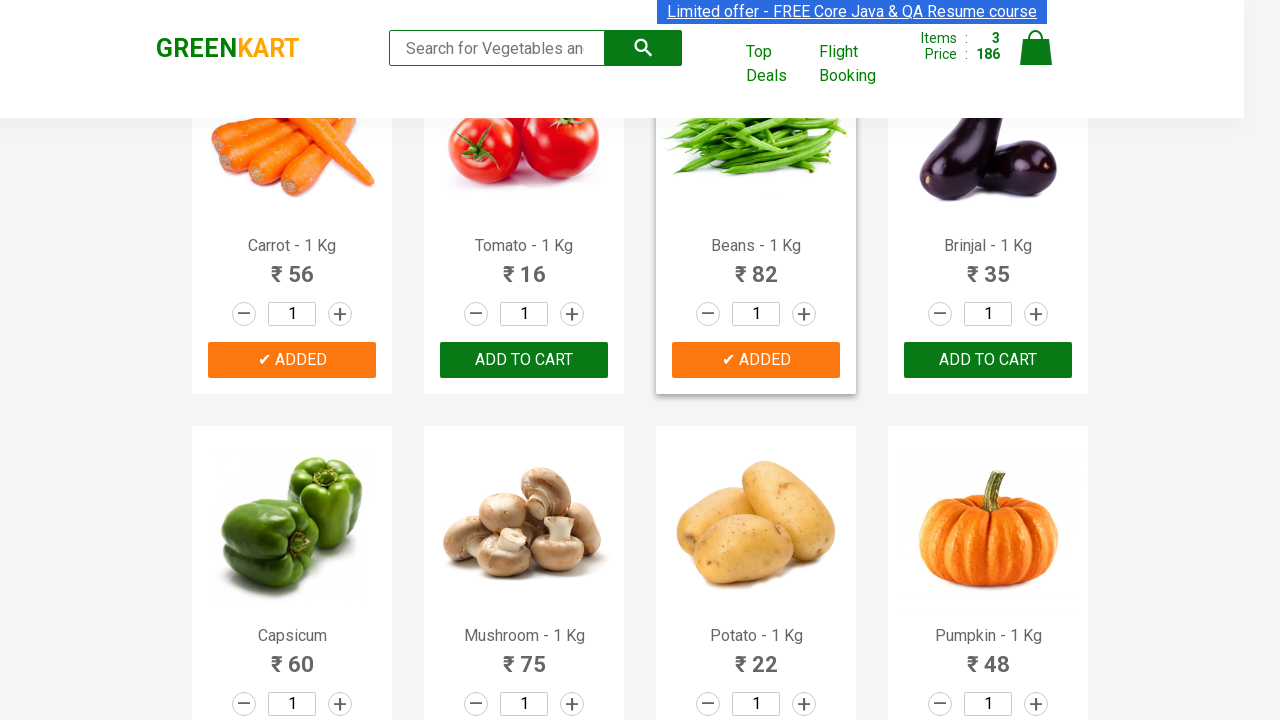

Retrieved text content for product 18
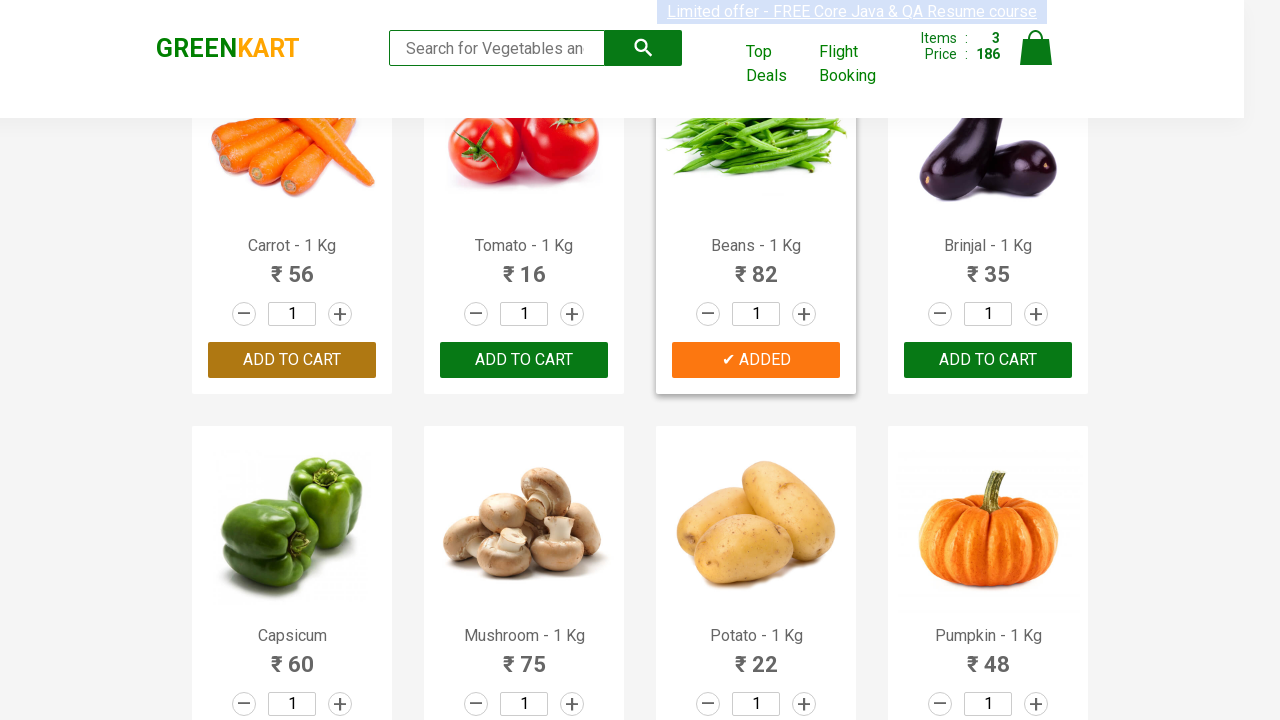

Retrieved text content for product 19
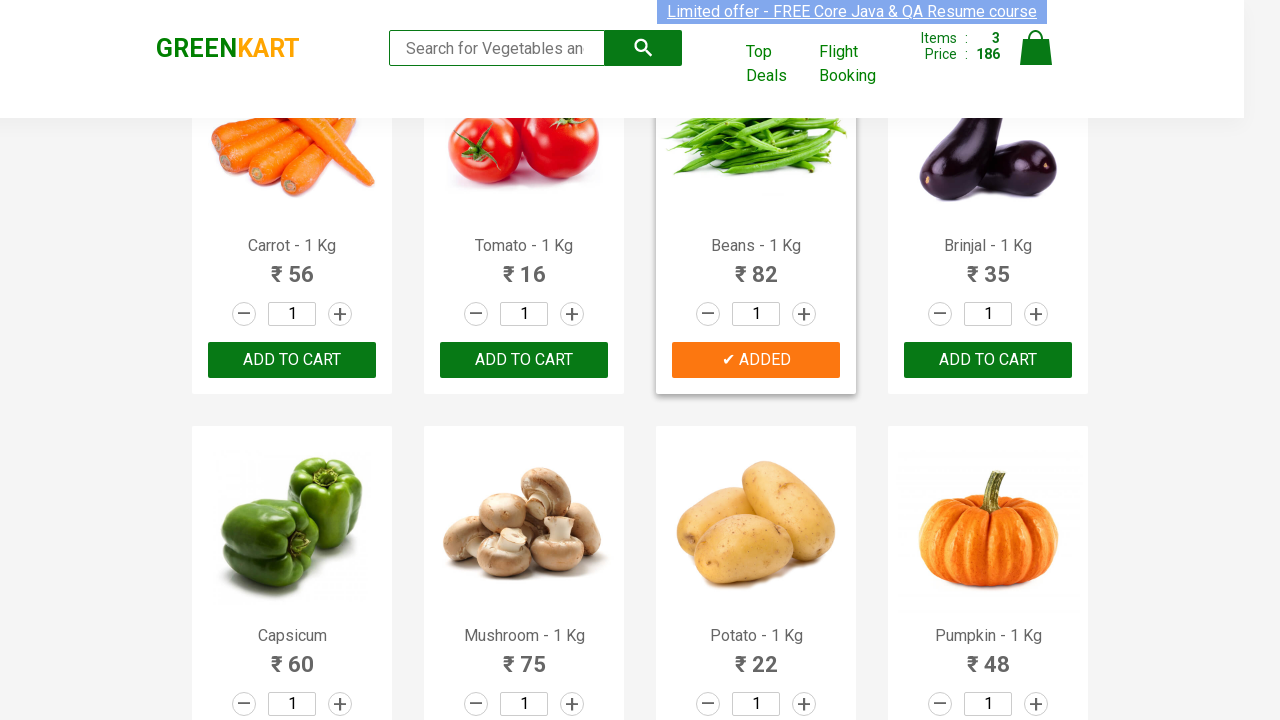

Retrieved text content for product 20
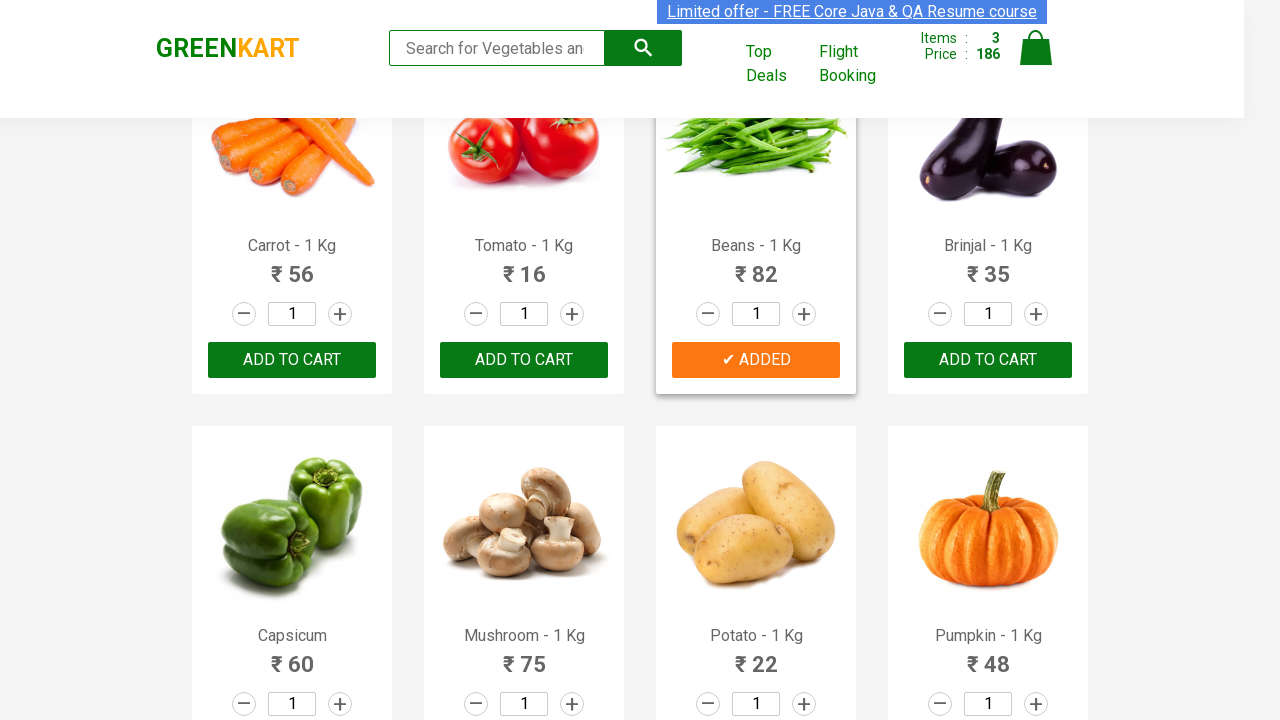

Retrieved text content for product 21
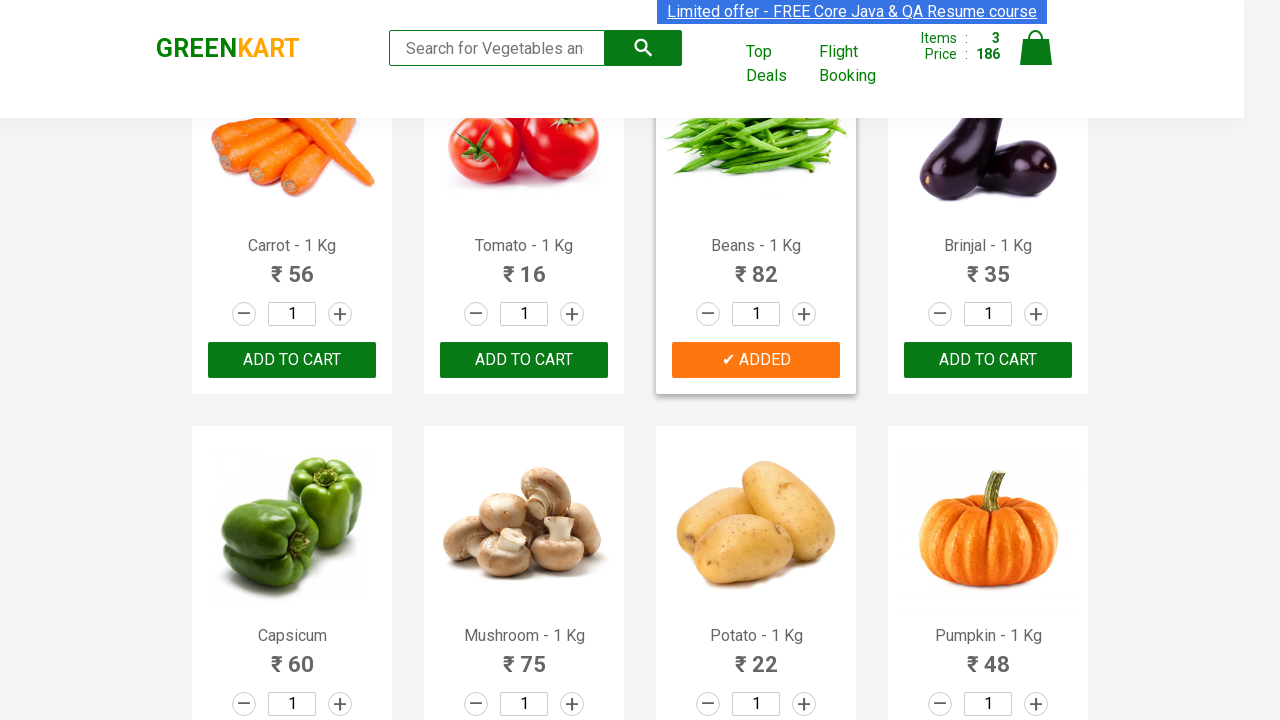

Retrieved text content for product 22
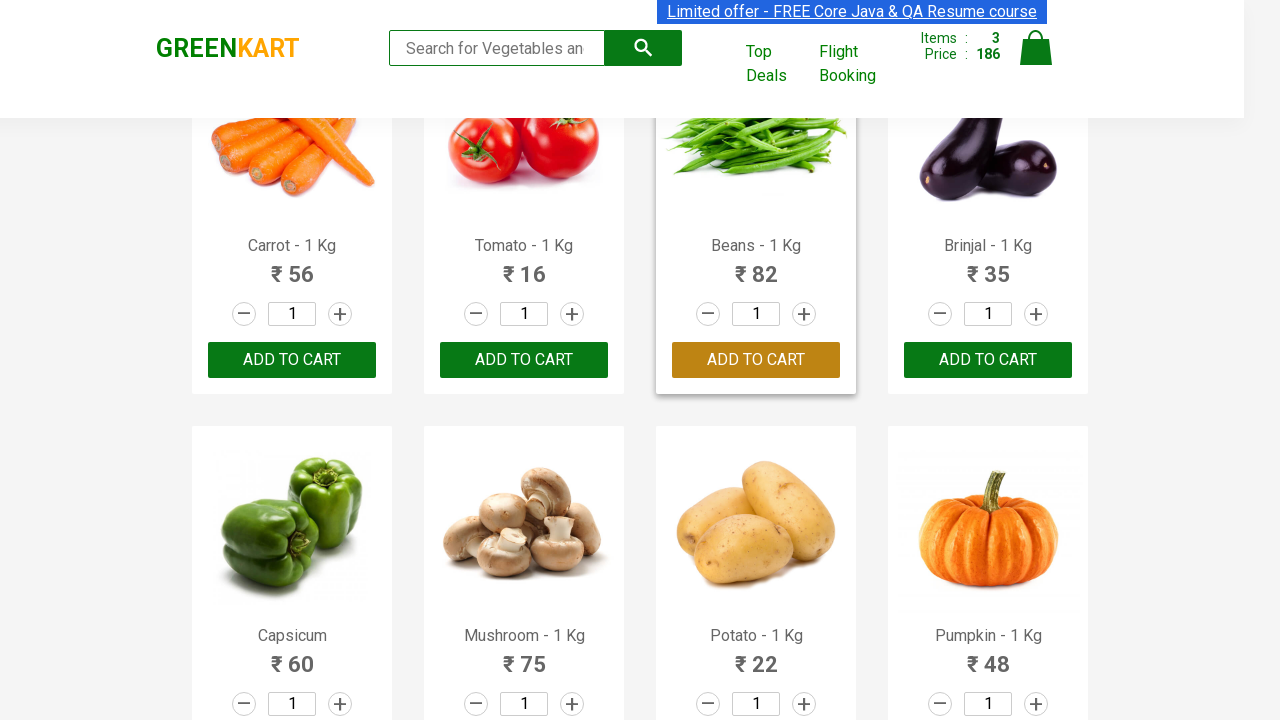

Retrieved text content for product 23
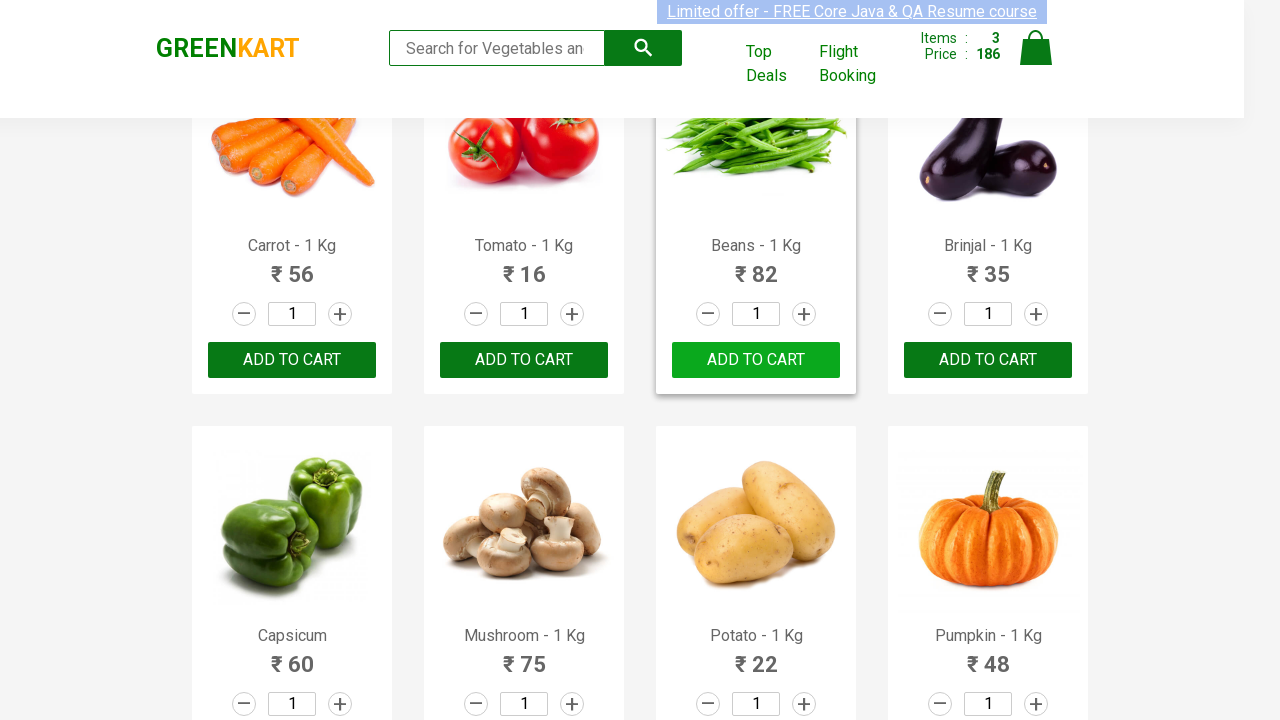

Retrieved text content for product 24
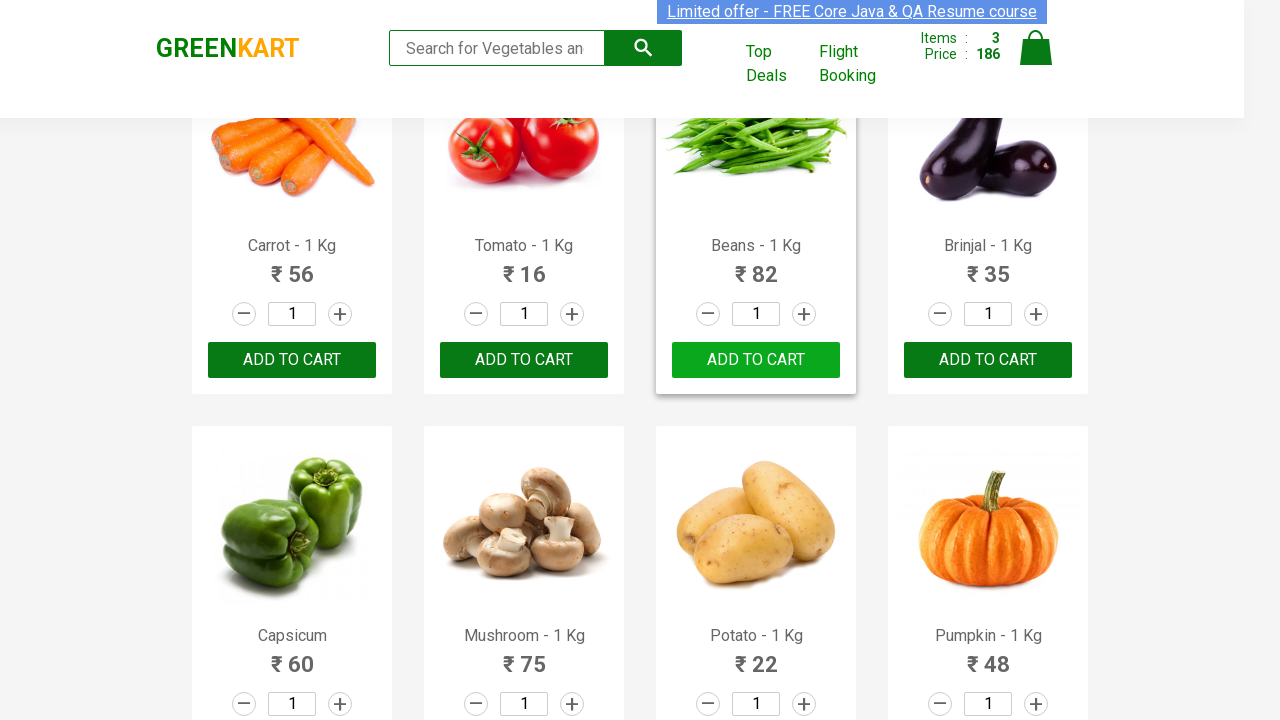

Retrieved text content for product 25
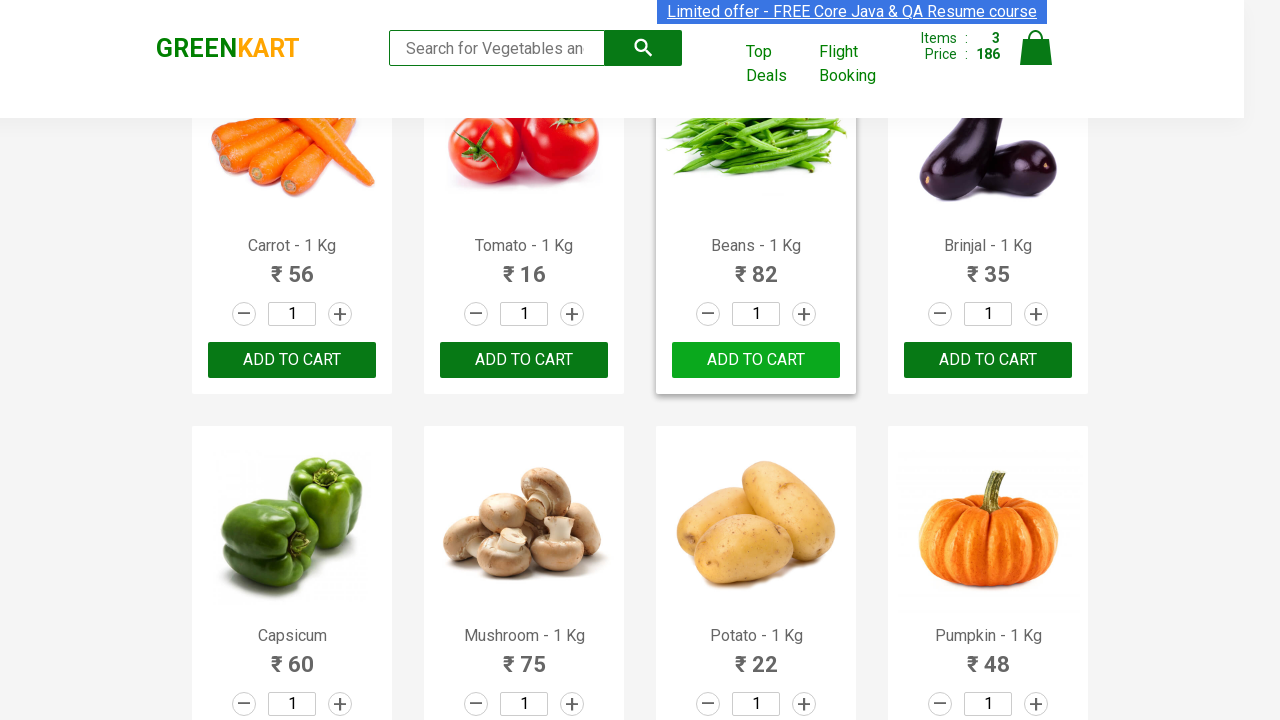

Retrieved text content for product 26
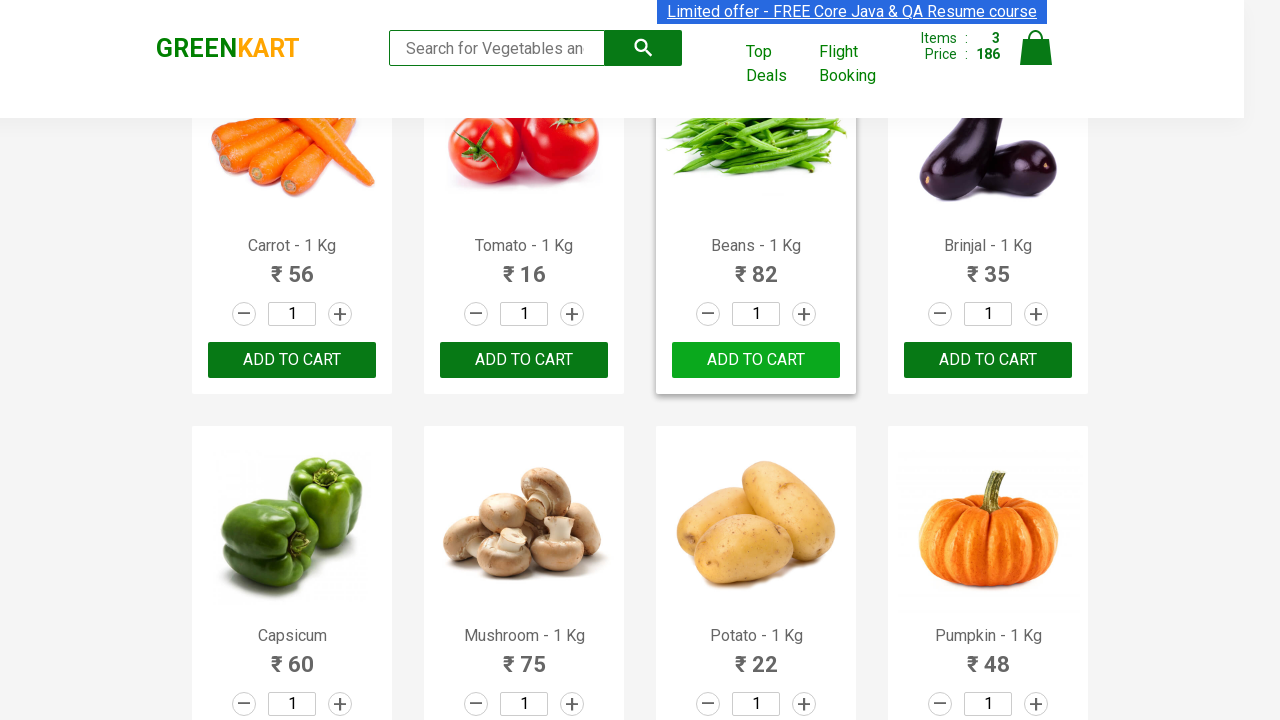

Retrieved text content for product 27
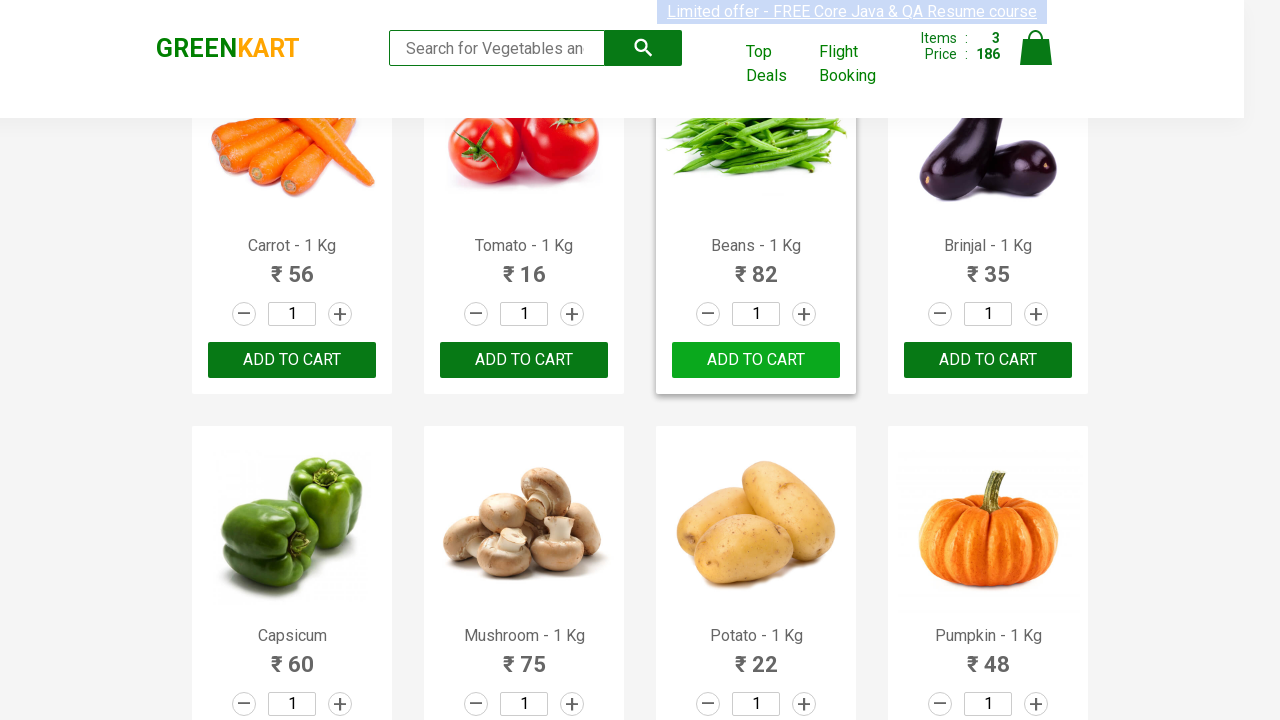

Retrieved text content for product 28
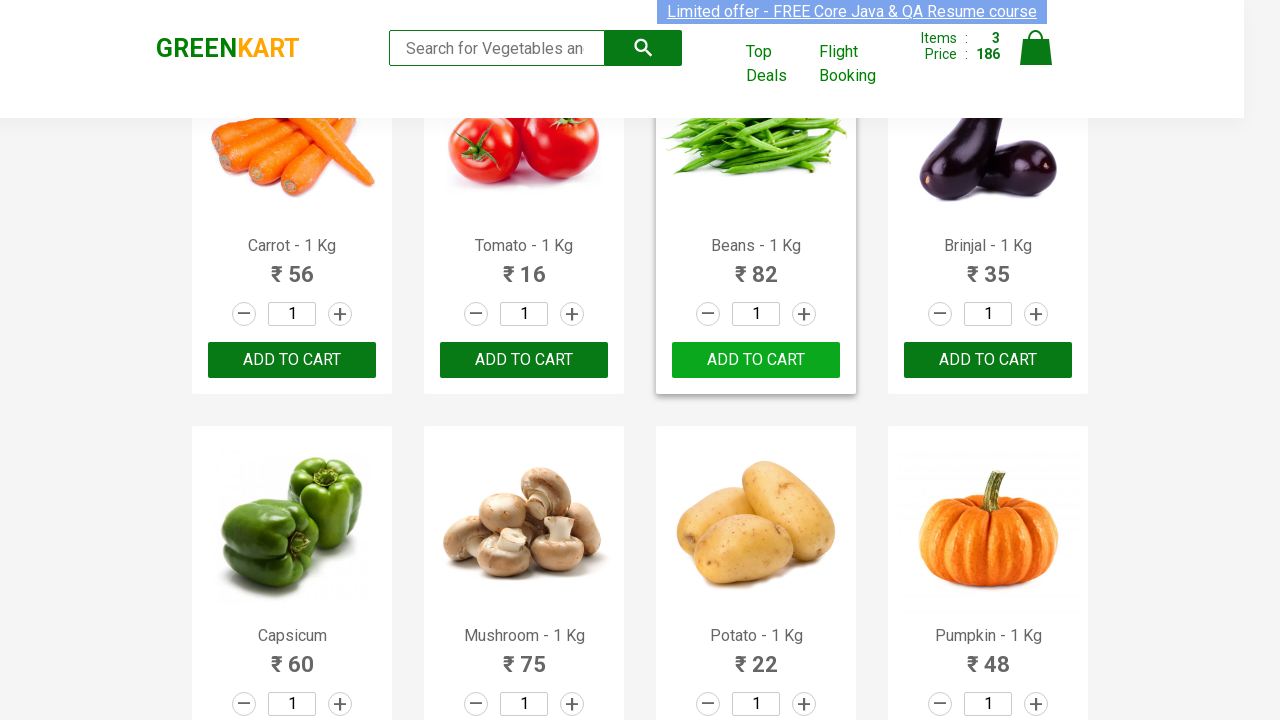

Retrieved text content for product 29
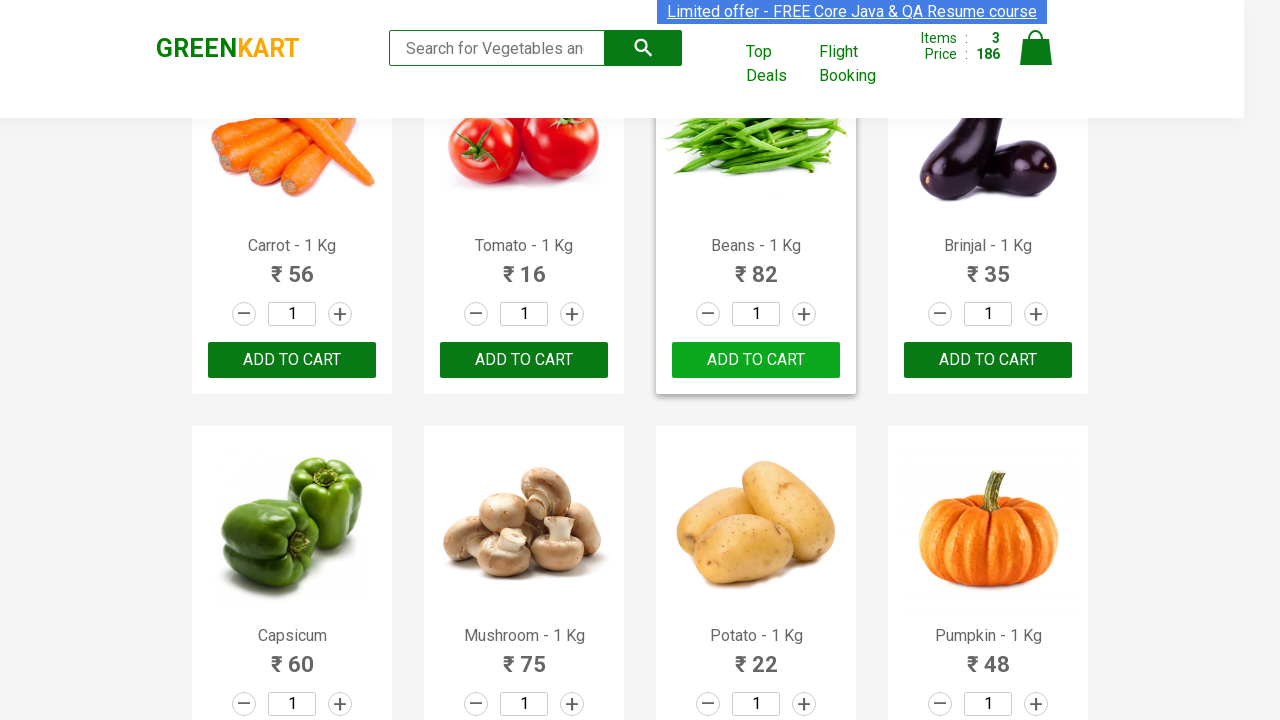

Retrieved text content for product 30
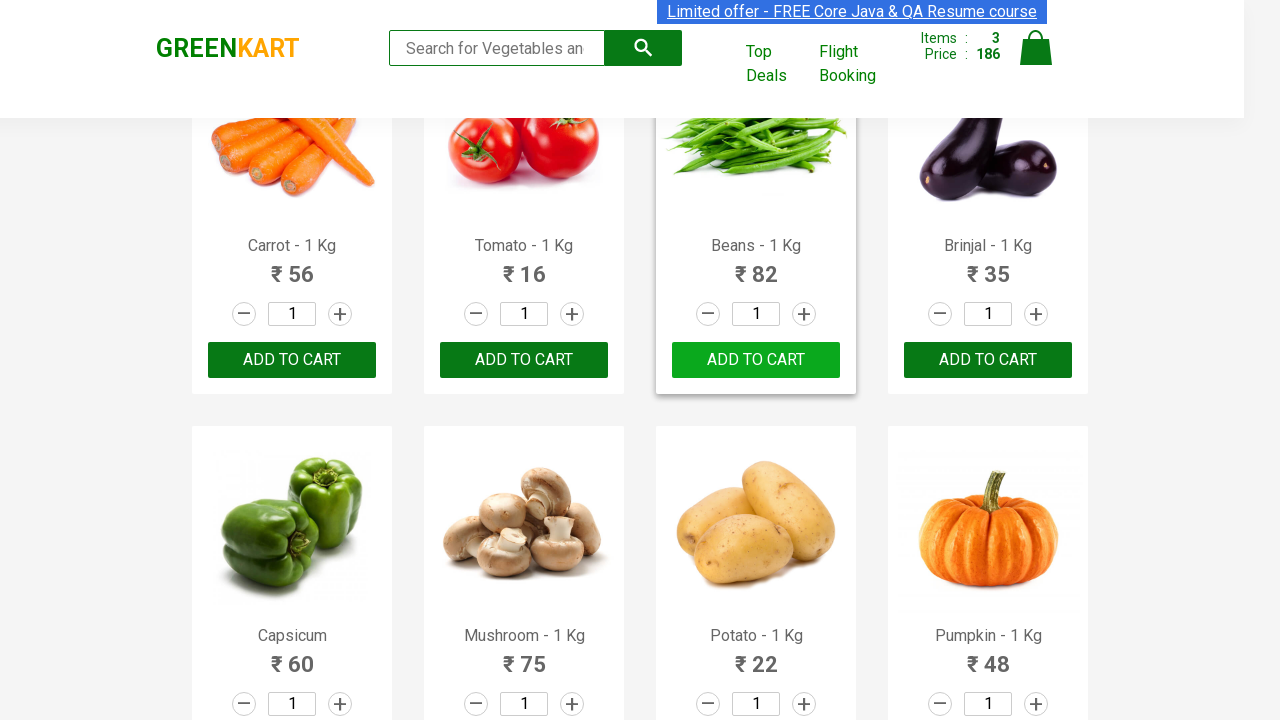

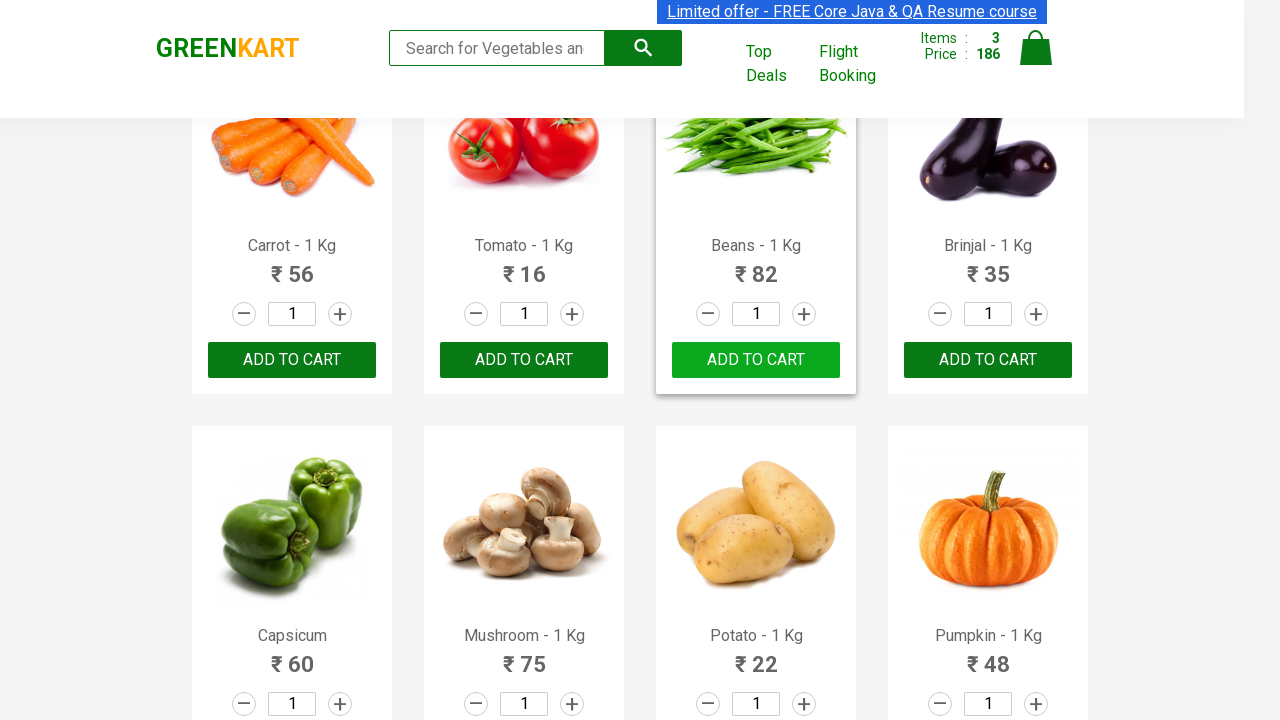